Tests form interactions on a practice page by filling a text input field, selecting a radio button, and checking a checkbox

Starting URL: https://awesomeqa.com/practice.html

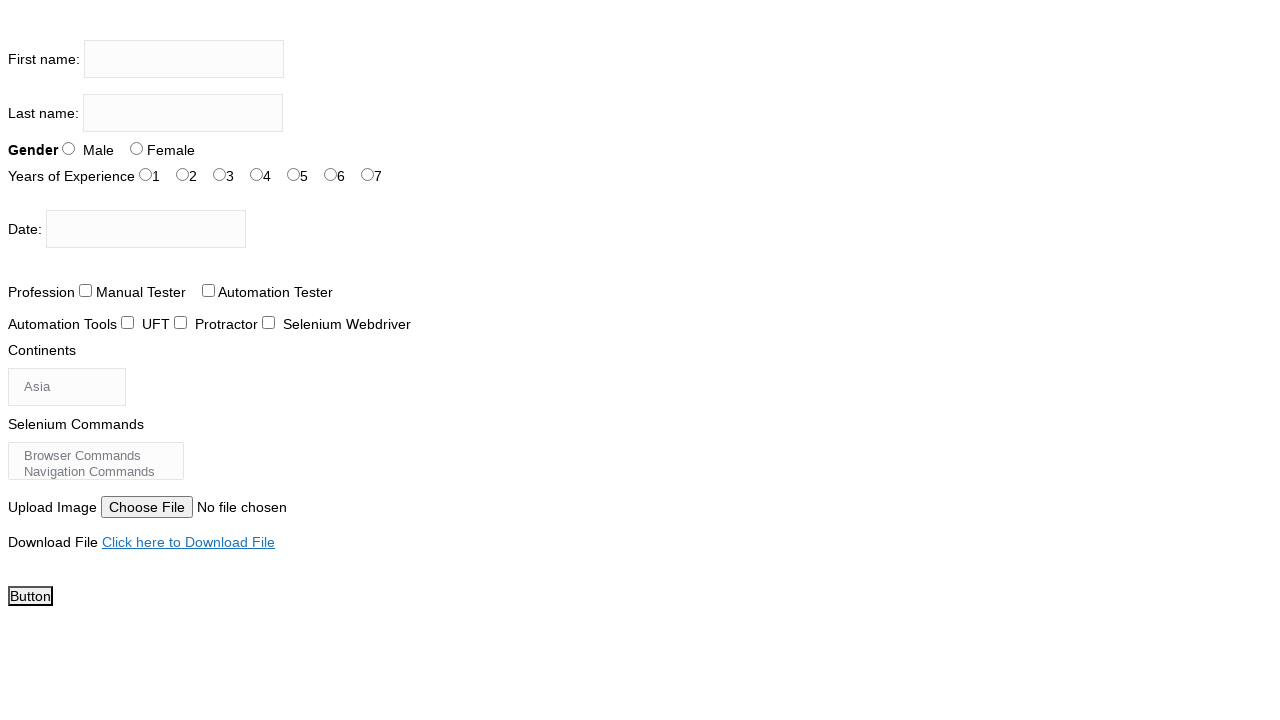

Filled firstname input field with 'the testing academy' on input[name='firstname']
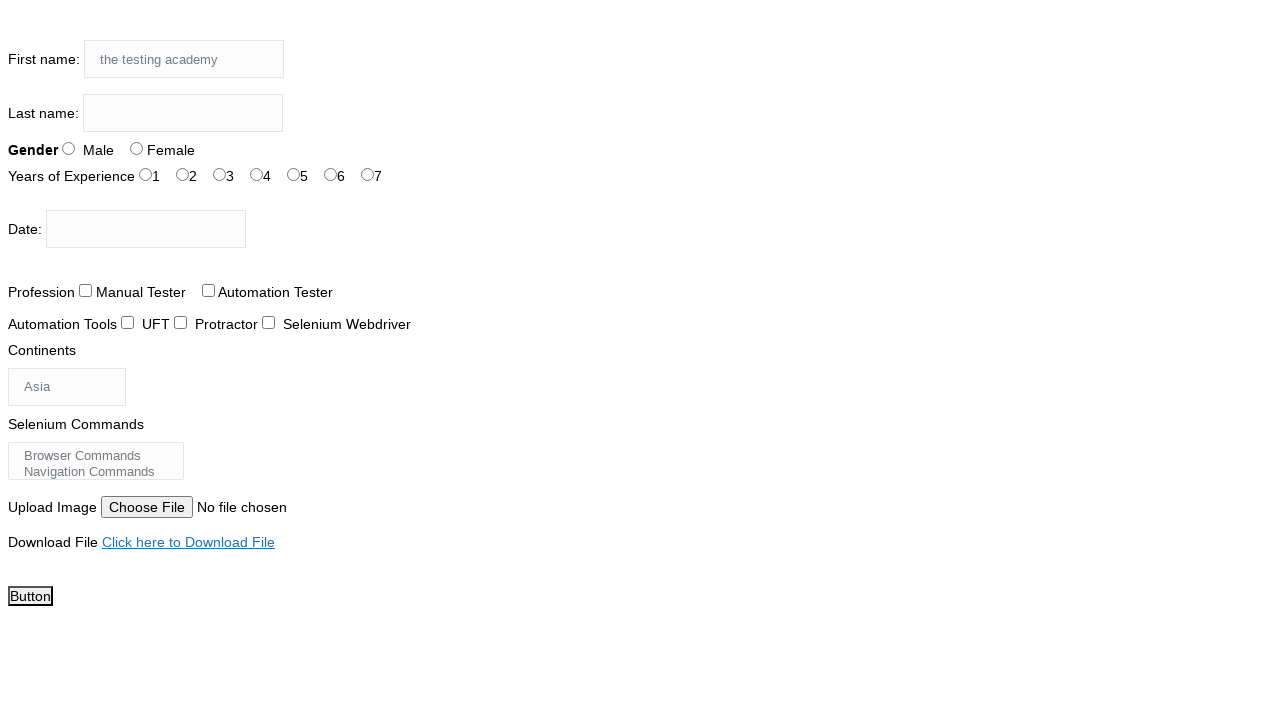

Selected radio button option (sex-1) at (136, 148) on #sex-1
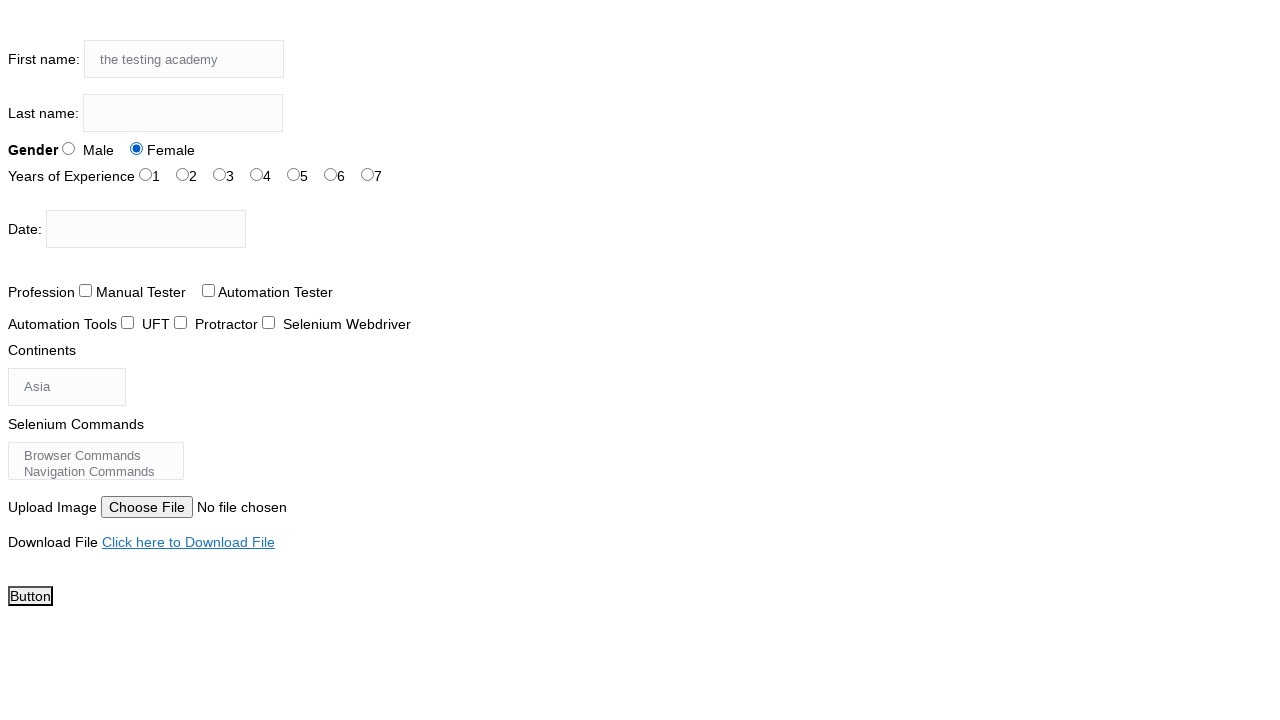

Checked the checkbox (tool-1) at (180, 322) on #tool-1
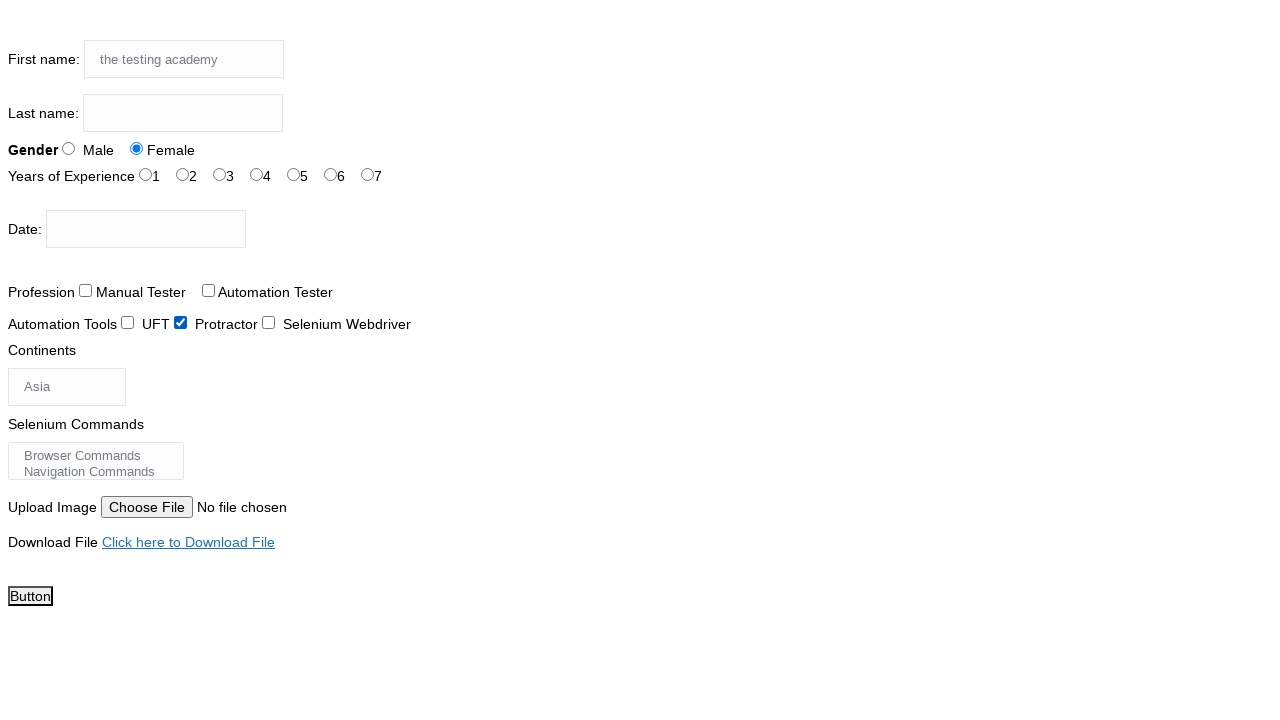

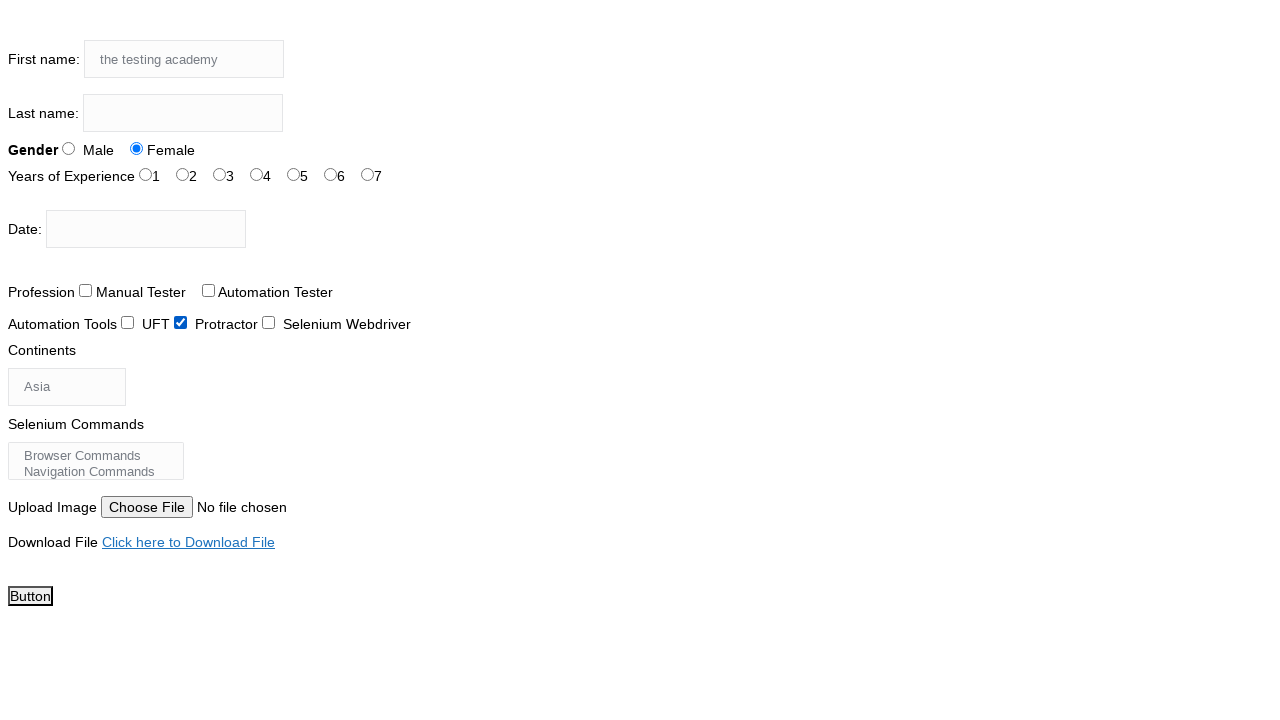